Tests sorting the "Email" column in ascending order by clicking the column header and verifying the email values are sorted alphabetically.

Starting URL: http://the-internet.herokuapp.com/tables

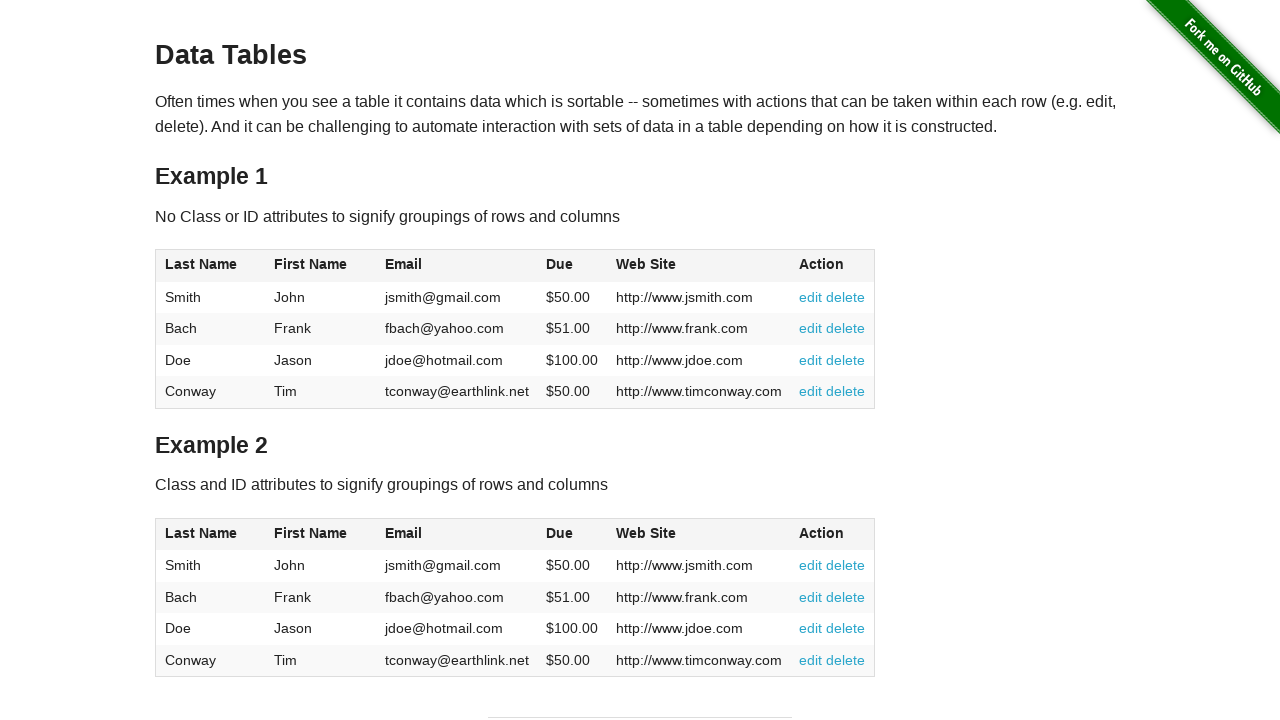

Clicked Email column header to sort ascending at (457, 266) on #table1 thead tr th:nth-of-type(3)
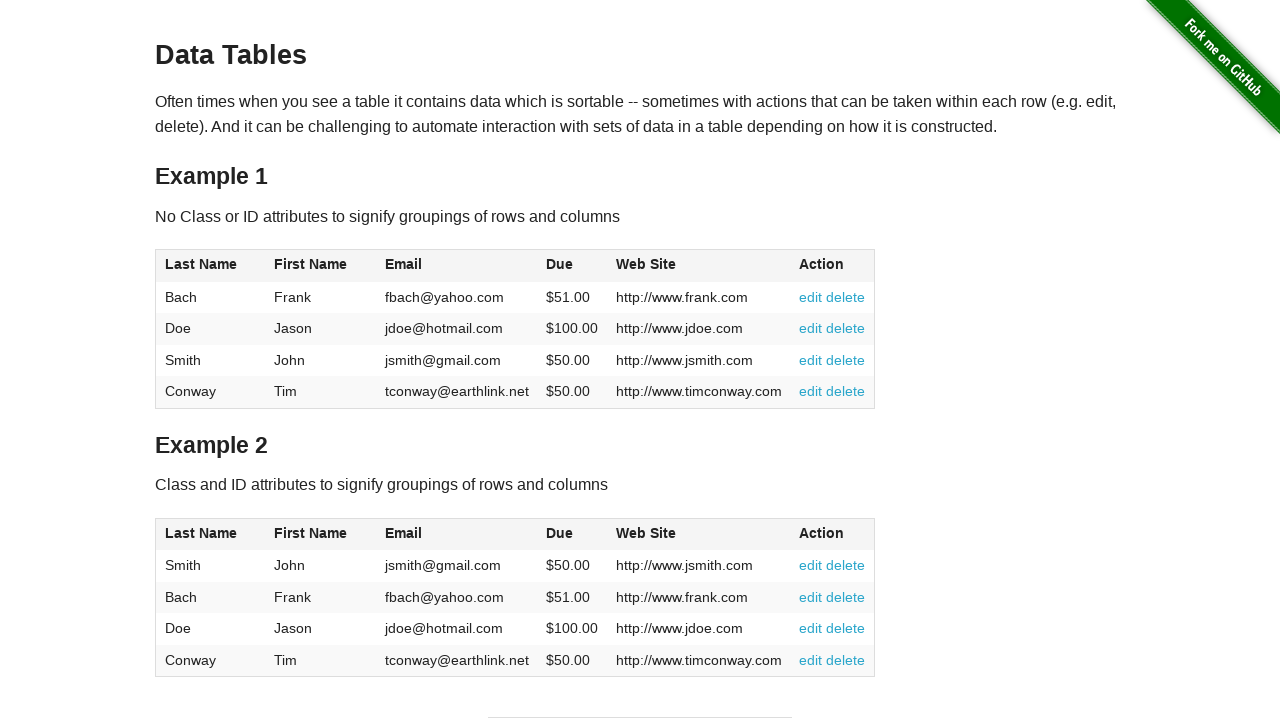

Verified email column in table body is present after sorting
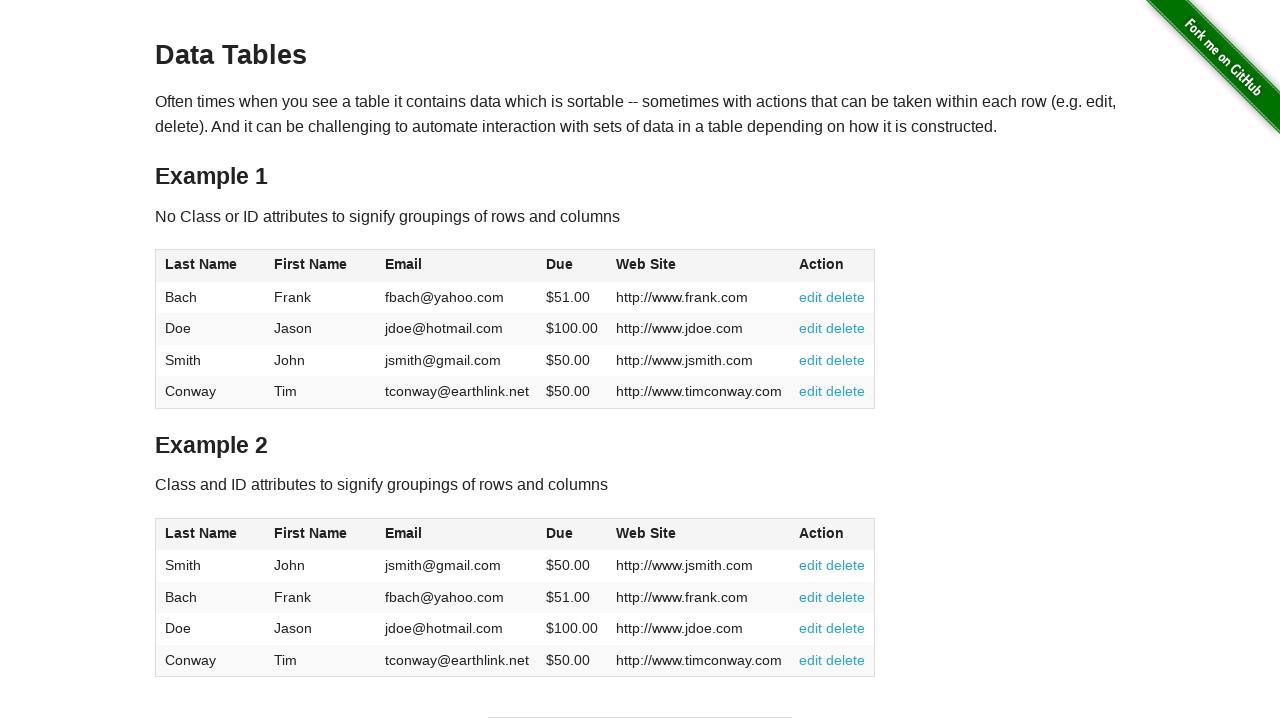

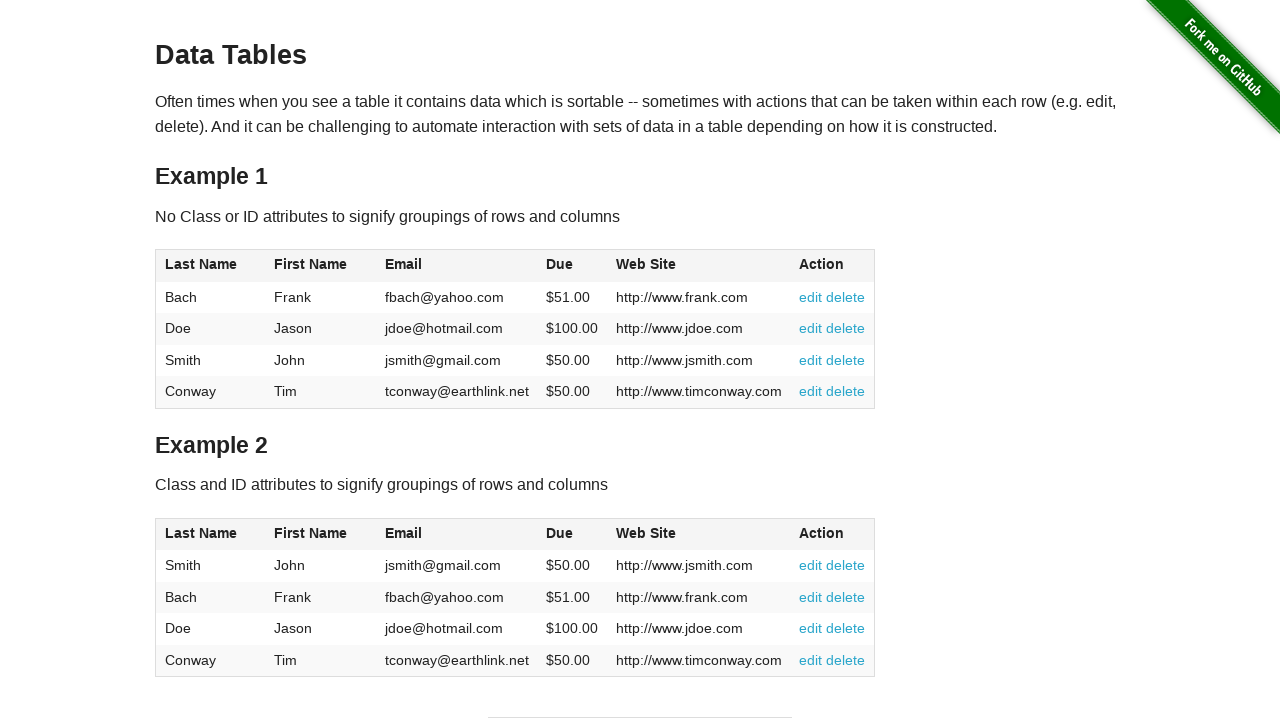